Fills out a practice registration form on DemoQA with personal information including first name, last name, email, phone number, date of birth, and address, then submits the form.

Starting URL: https://demoqa.com/automation-practice-form

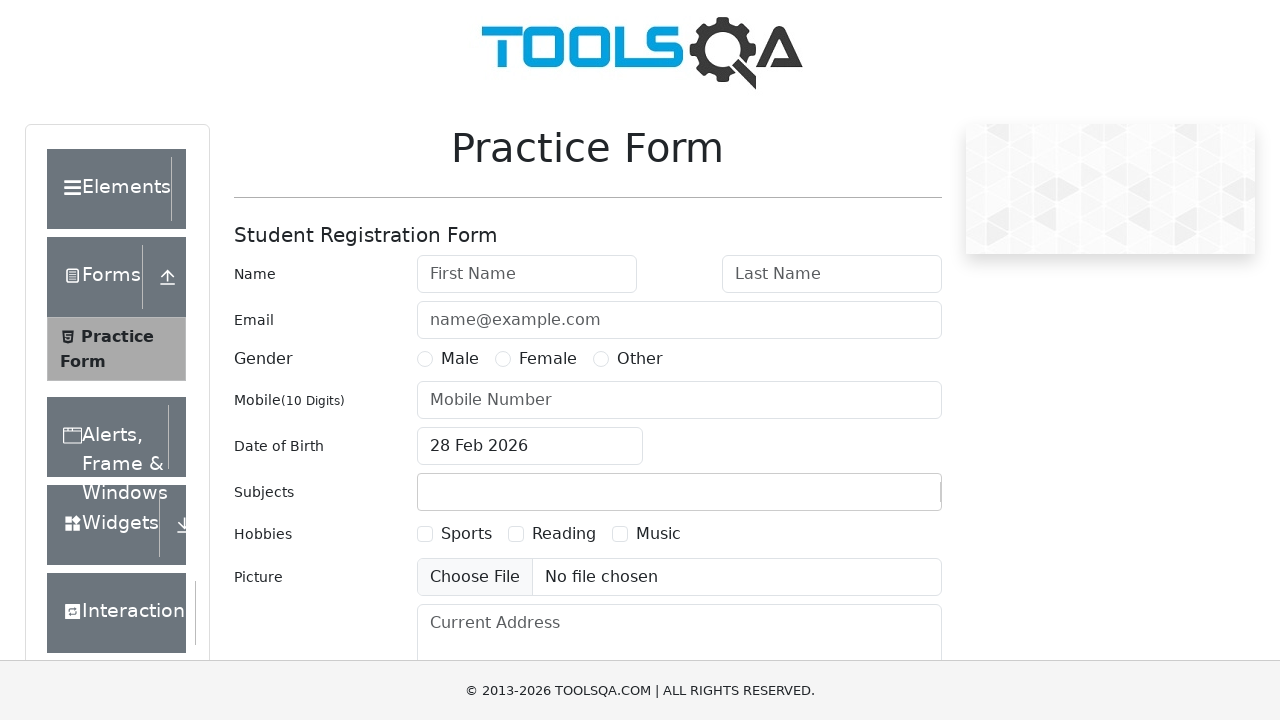

Filled first name field with 'Michael' on input#firstName
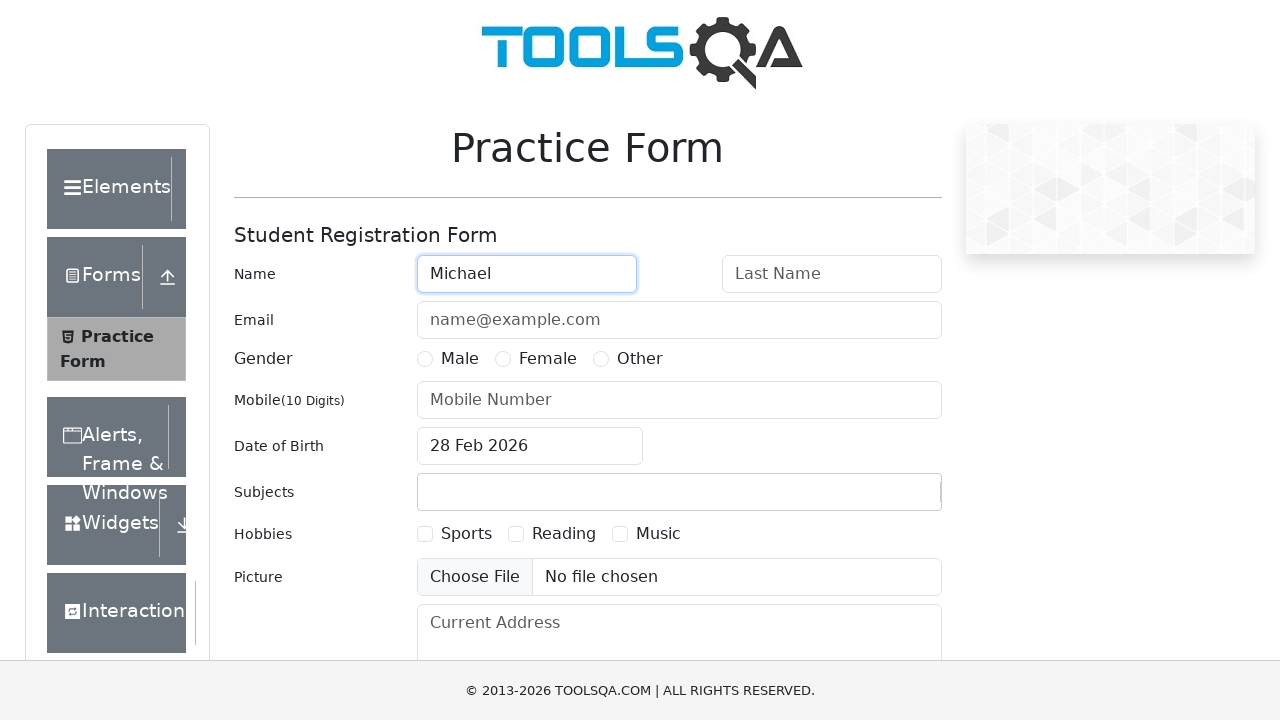

Filled last name field with 'Thompson' on input#lastName
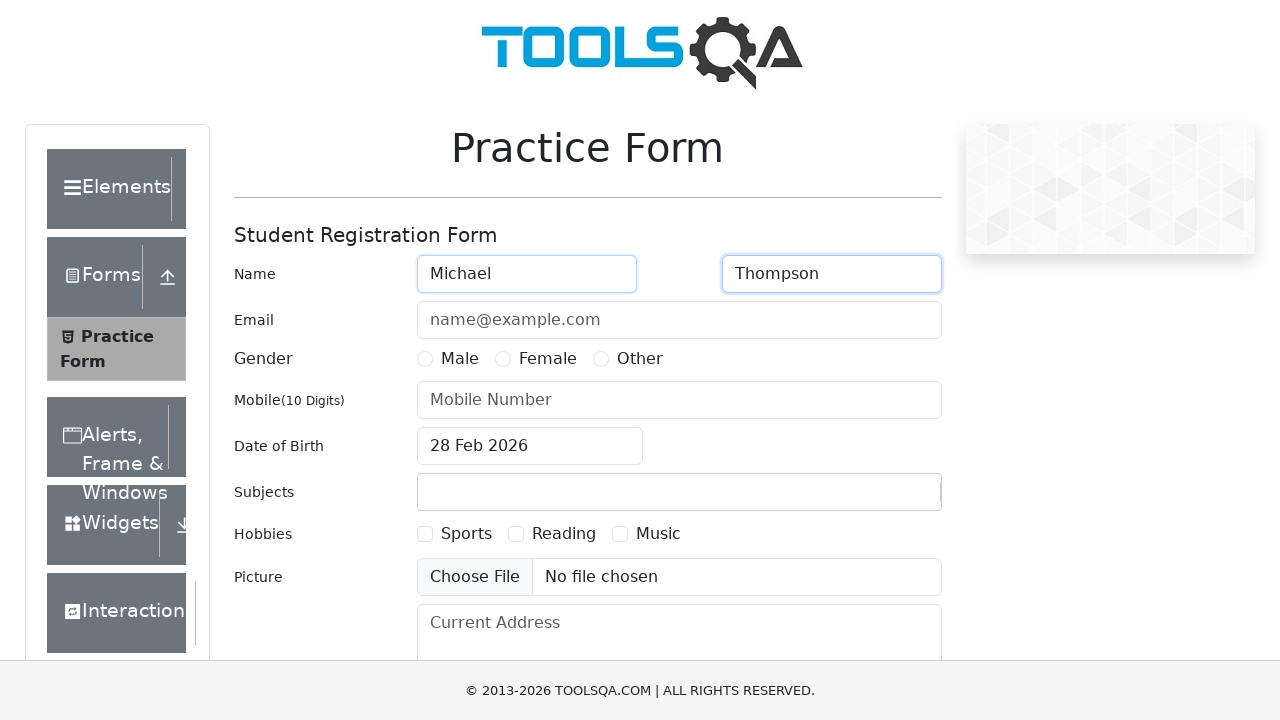

Filled email field with 'michael.thompson@example.com' on input#userEmail
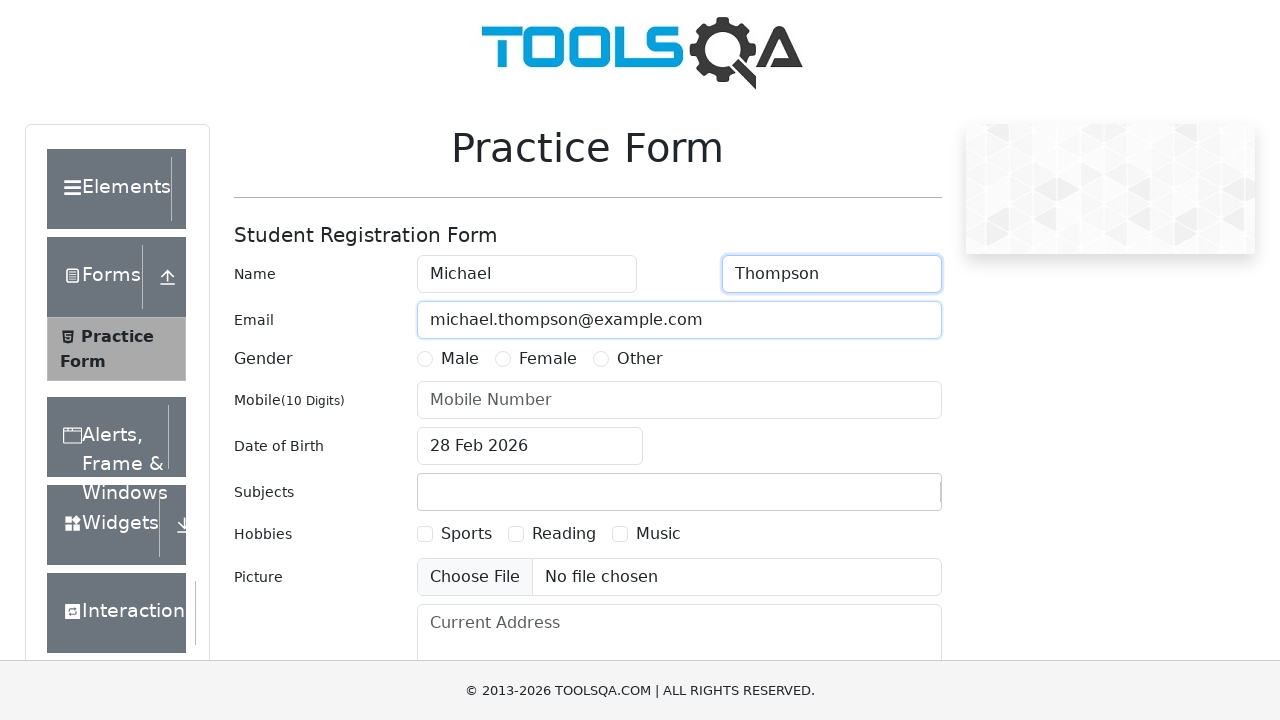

Filled phone number field with '9876543210' on input#userNumber
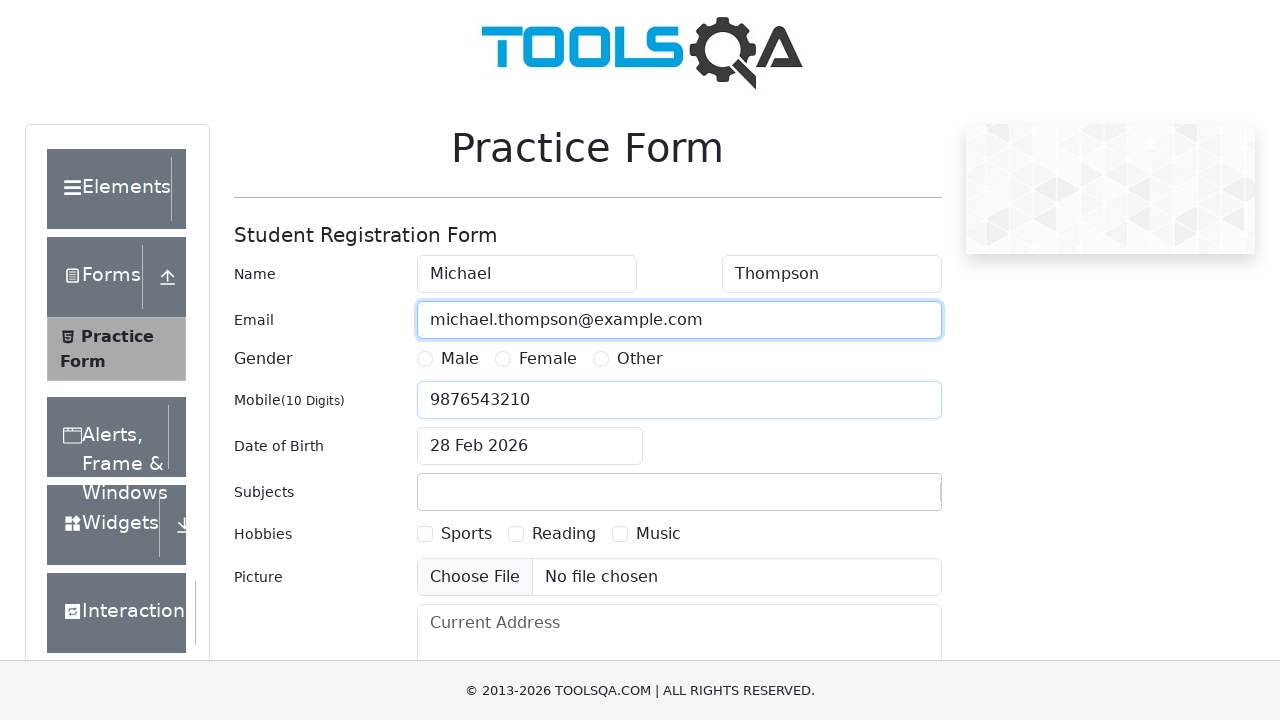

Scrolled down 350 pixels to reveal more form fields
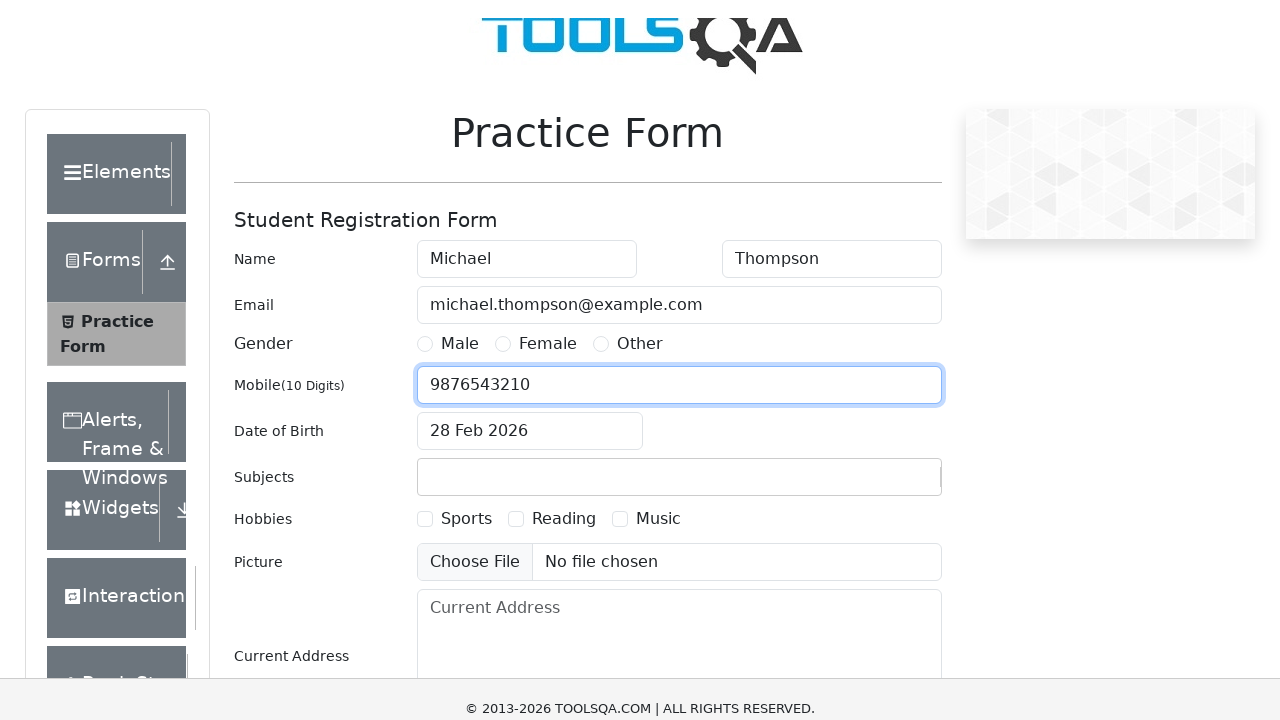

Filled current address field with '456 Oak Street, Springfield, IL 62701' on textarea#currentAddress
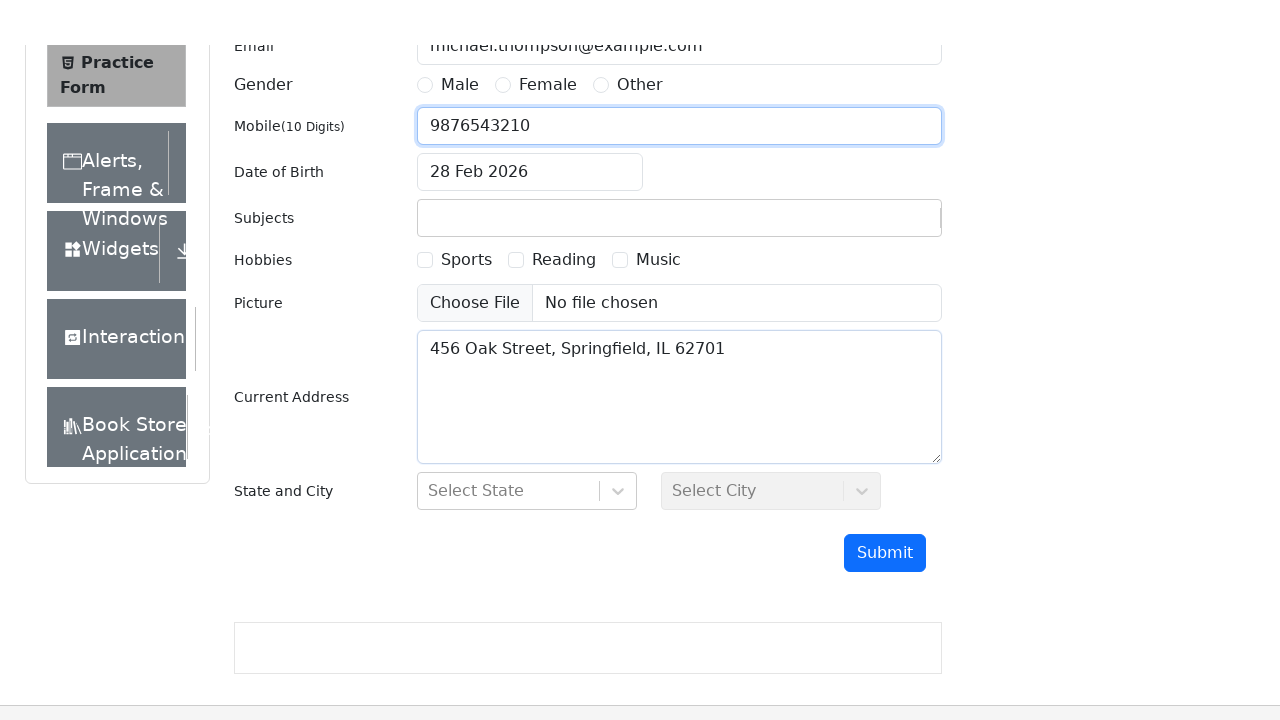

Clicked on date of birth input to open date picker at (530, 118) on input#dateOfBirthInput
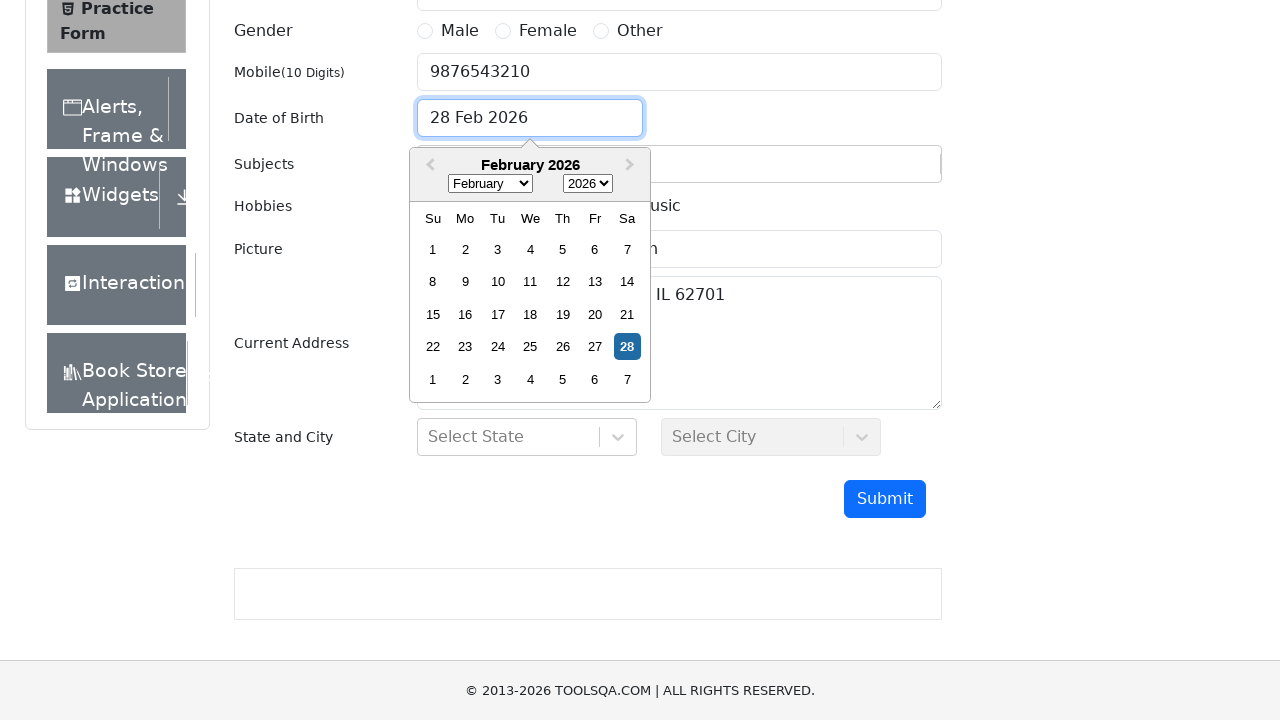

Selected June from month dropdown on select.react-datepicker__month-select
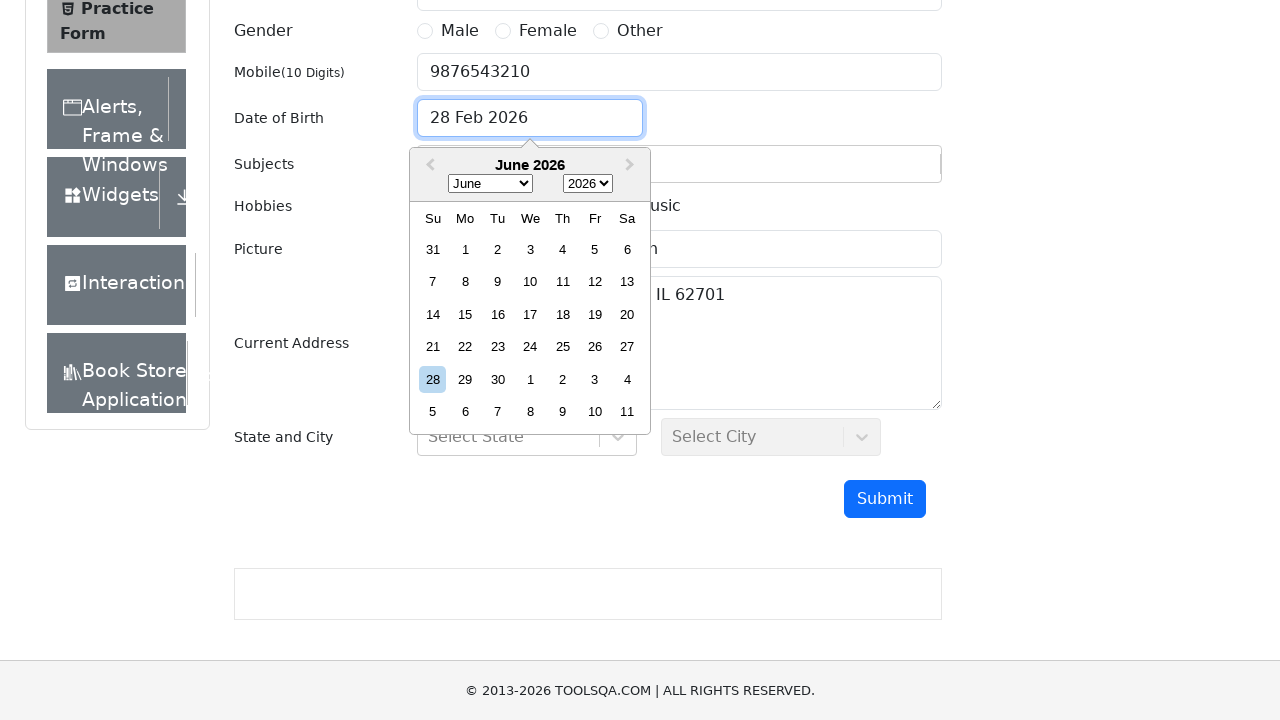

Selected 1995 from year dropdown on select.react-datepicker__year-select
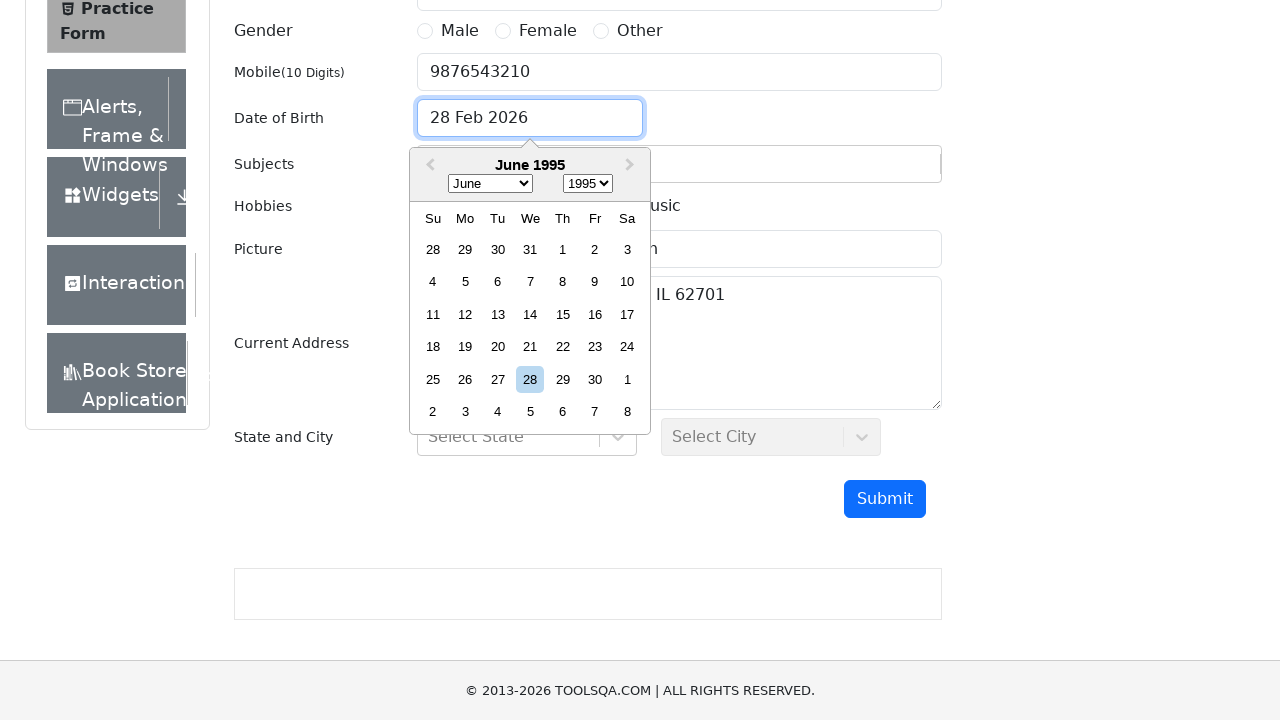

Selected 15th day from date picker at (562, 314) on xpath=//div[contains(@class, 'react-datepicker__day') and text()='15' and not(co
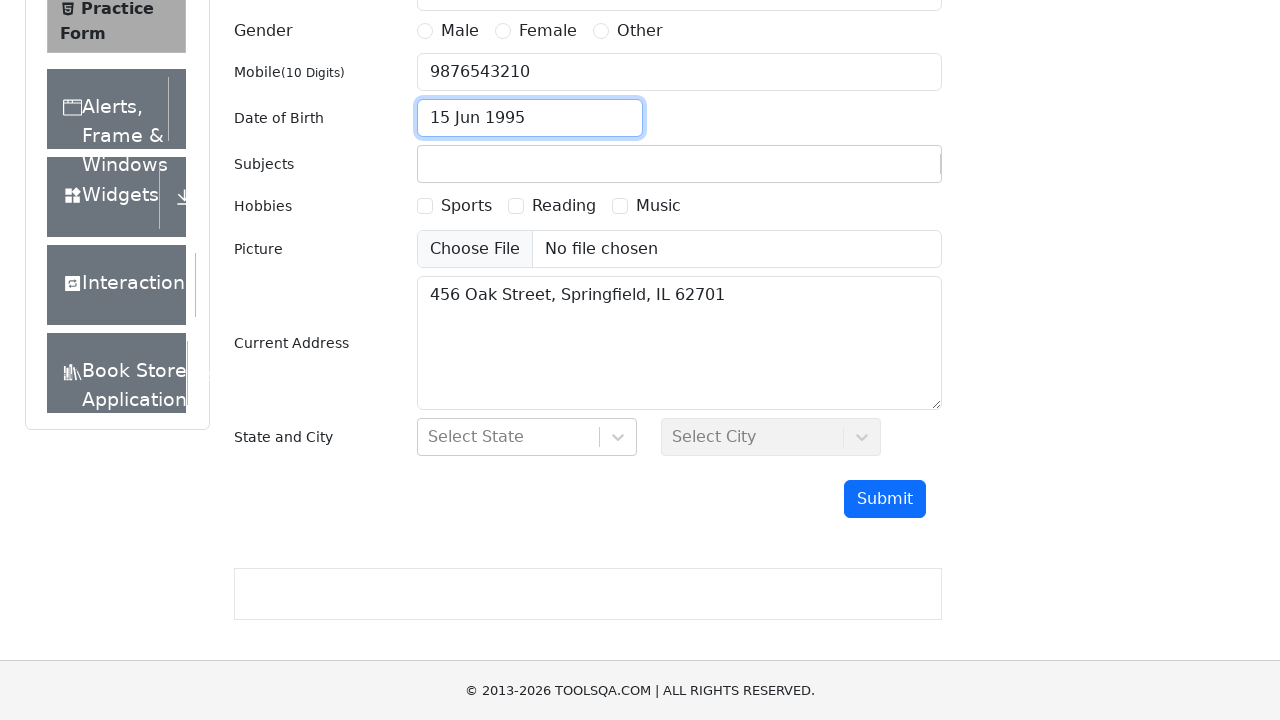

Scrolled down 350 pixels to reveal submit button
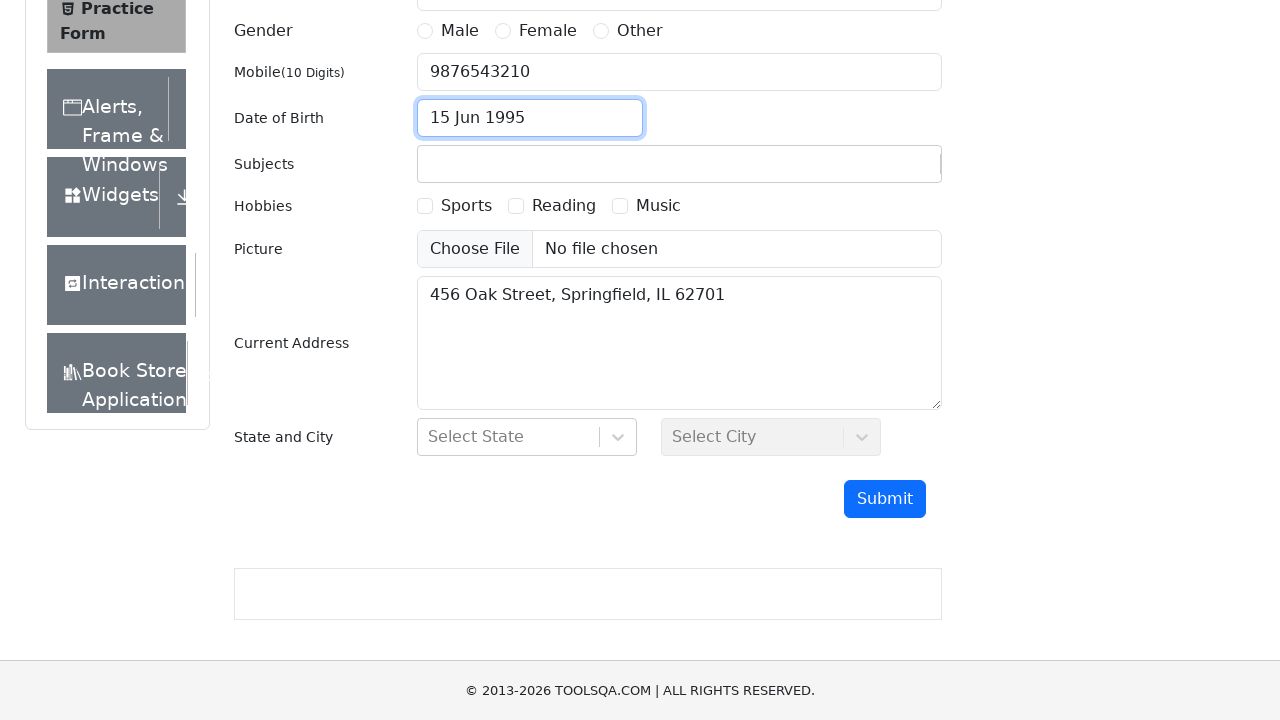

Clicked submit button to submit practice registration form at (885, 499) on #submit
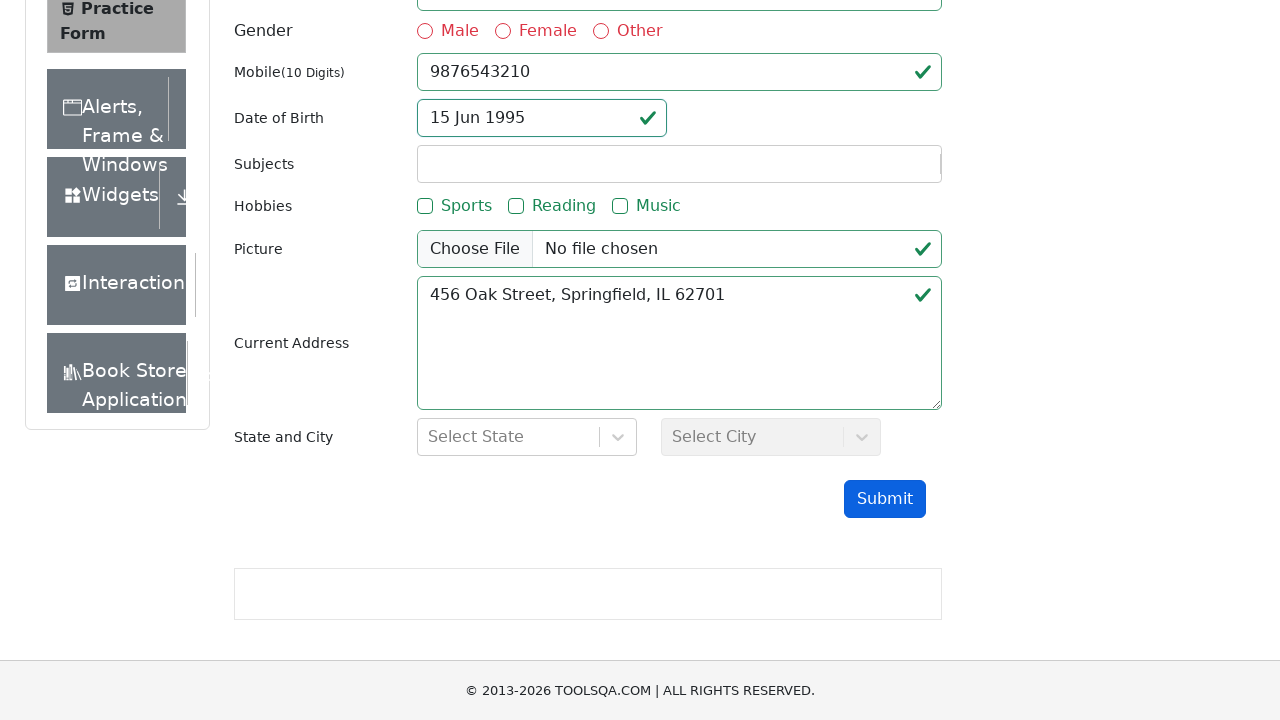

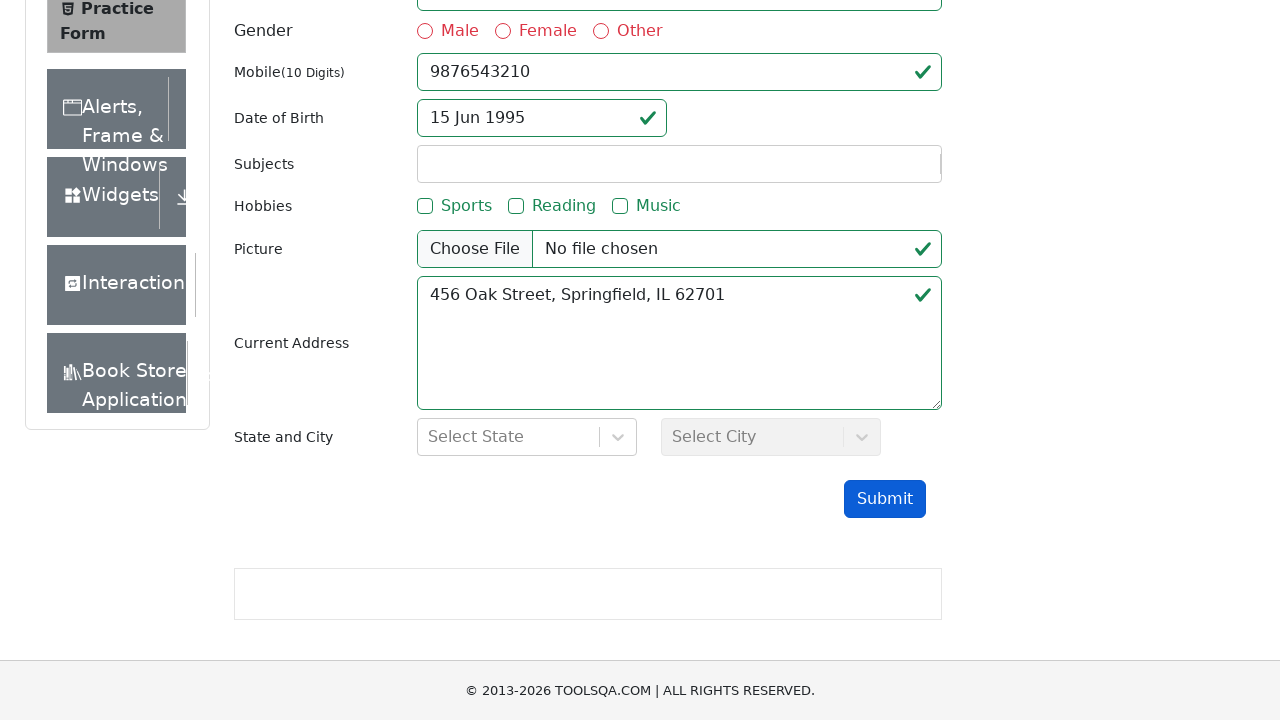